Tests window handle functionality by clicking a link that opens a new window, switching to it, and verifying the h1 text content

Starting URL: https://the-internet.herokuapp.com/iframe

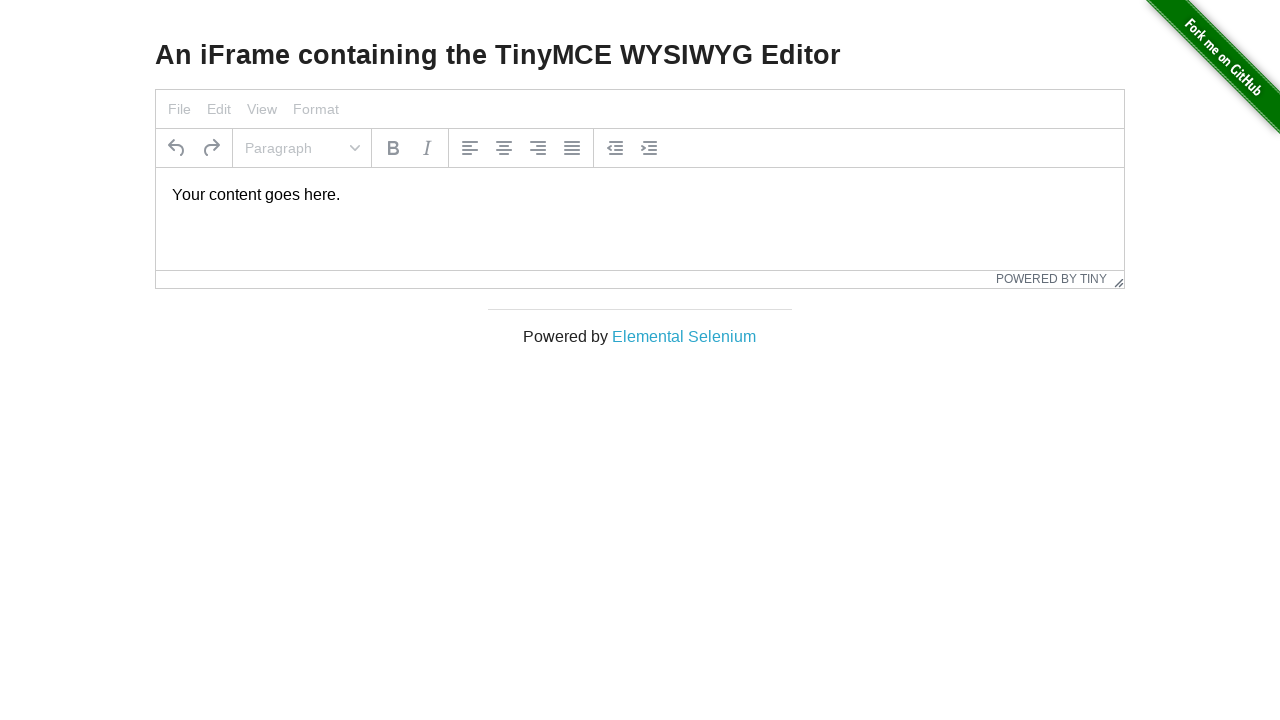

Clicked link 'Elemental Selenium' to open new window at (684, 336) on a:has-text('Elemental Selenium')
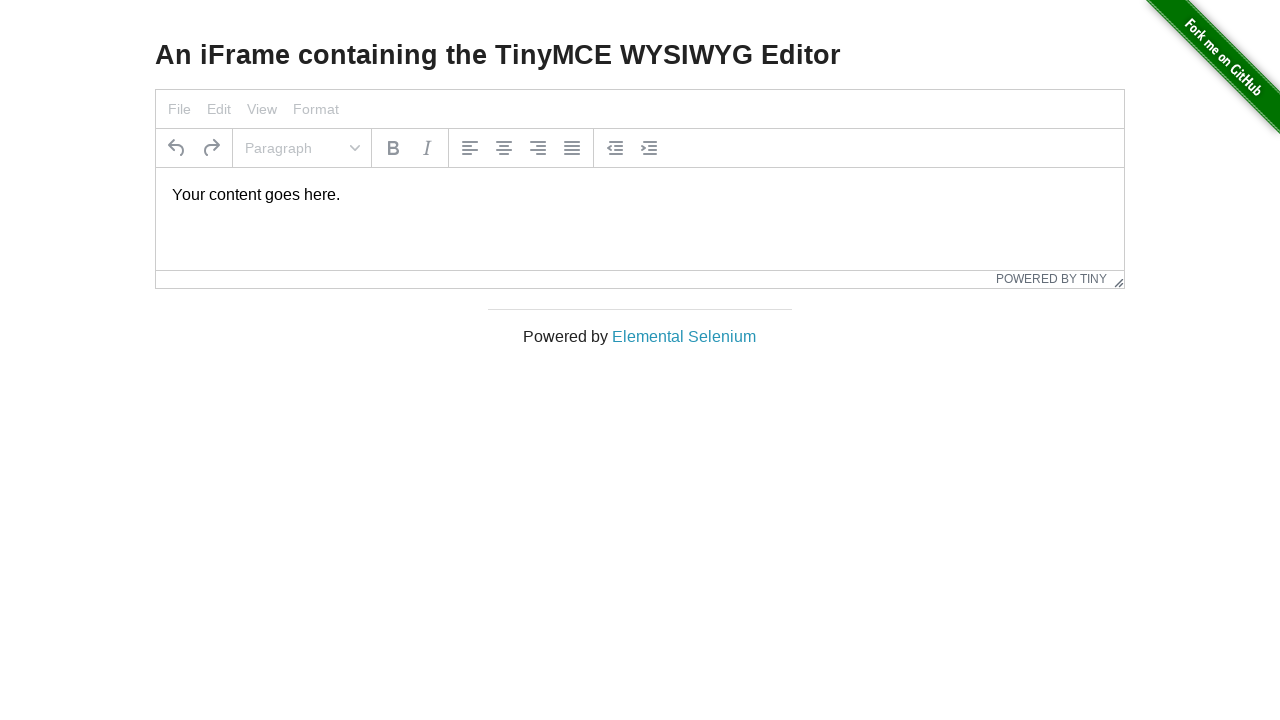

New popup window opened and captured
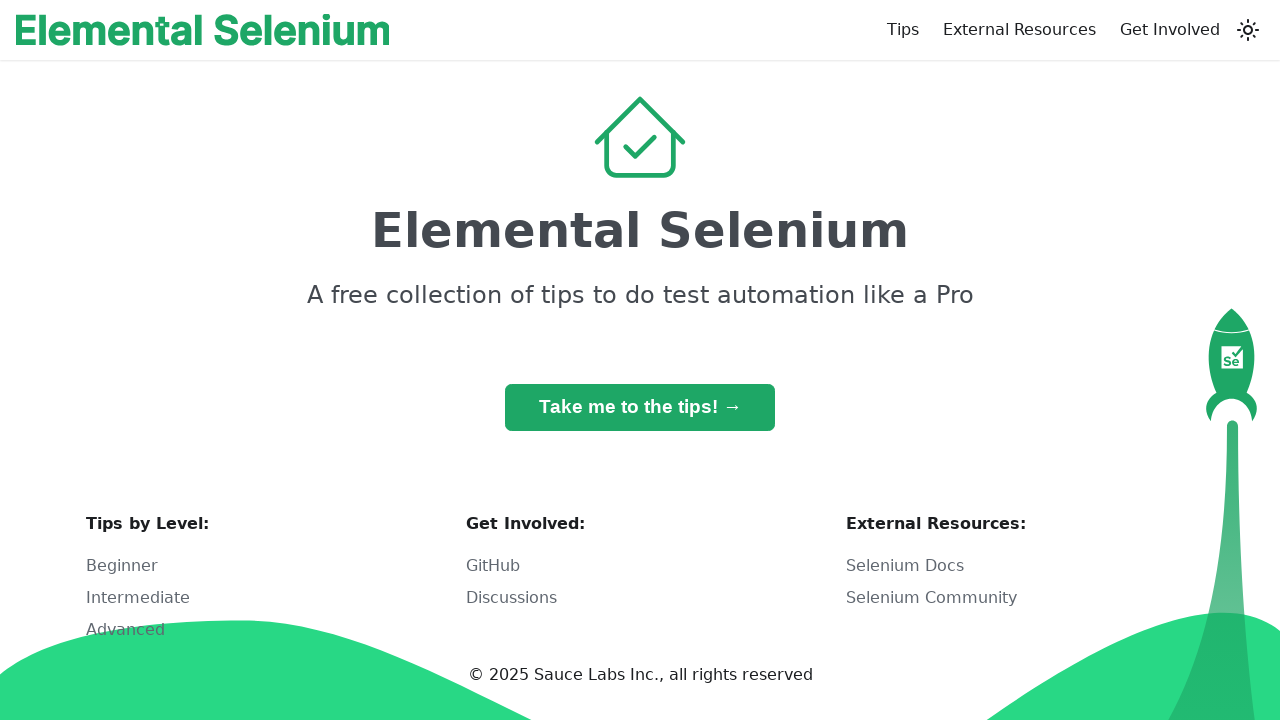

Retrieved h1 text from new window: 'Elemental Selenium'
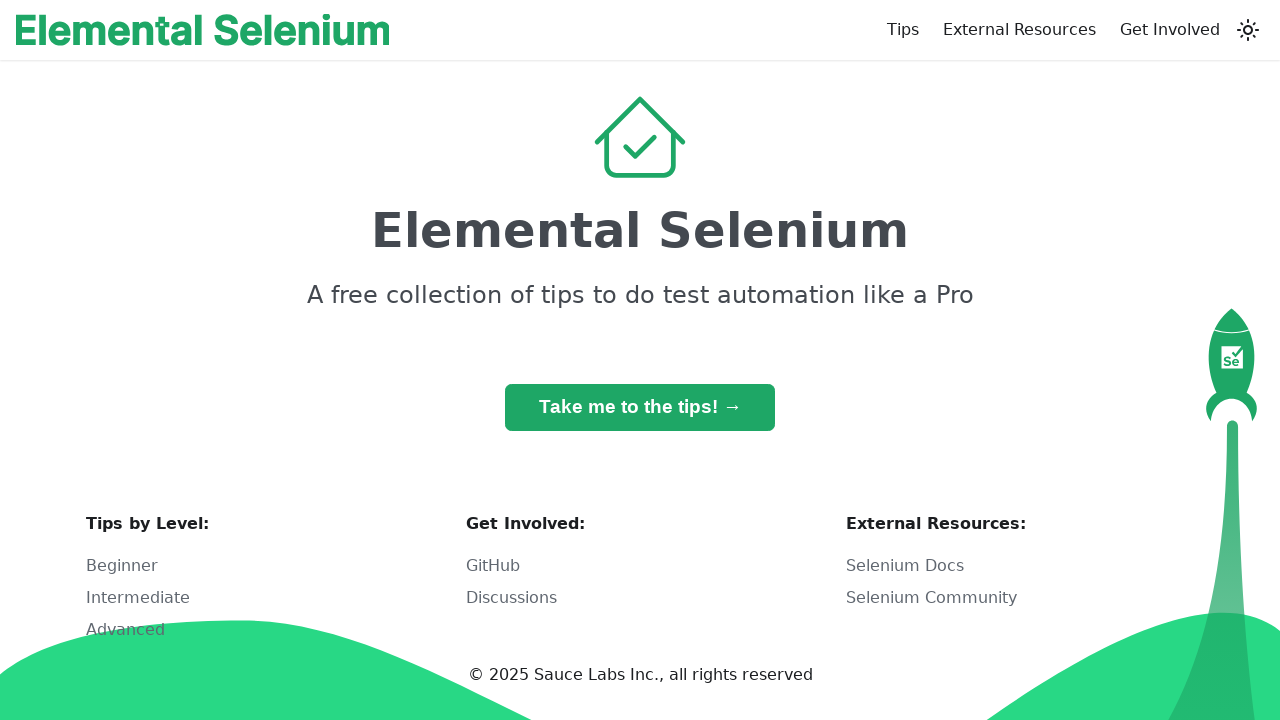

Printed h1 text: Elemental Selenium
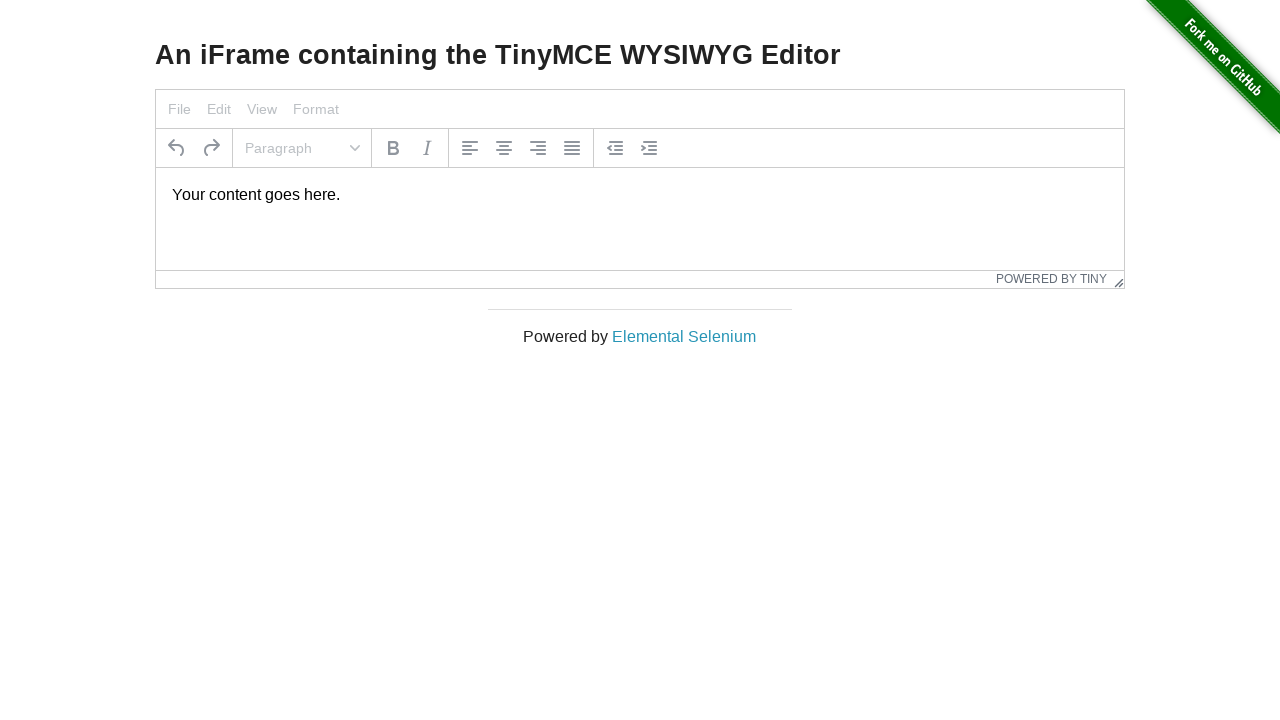

Closed the new popup window
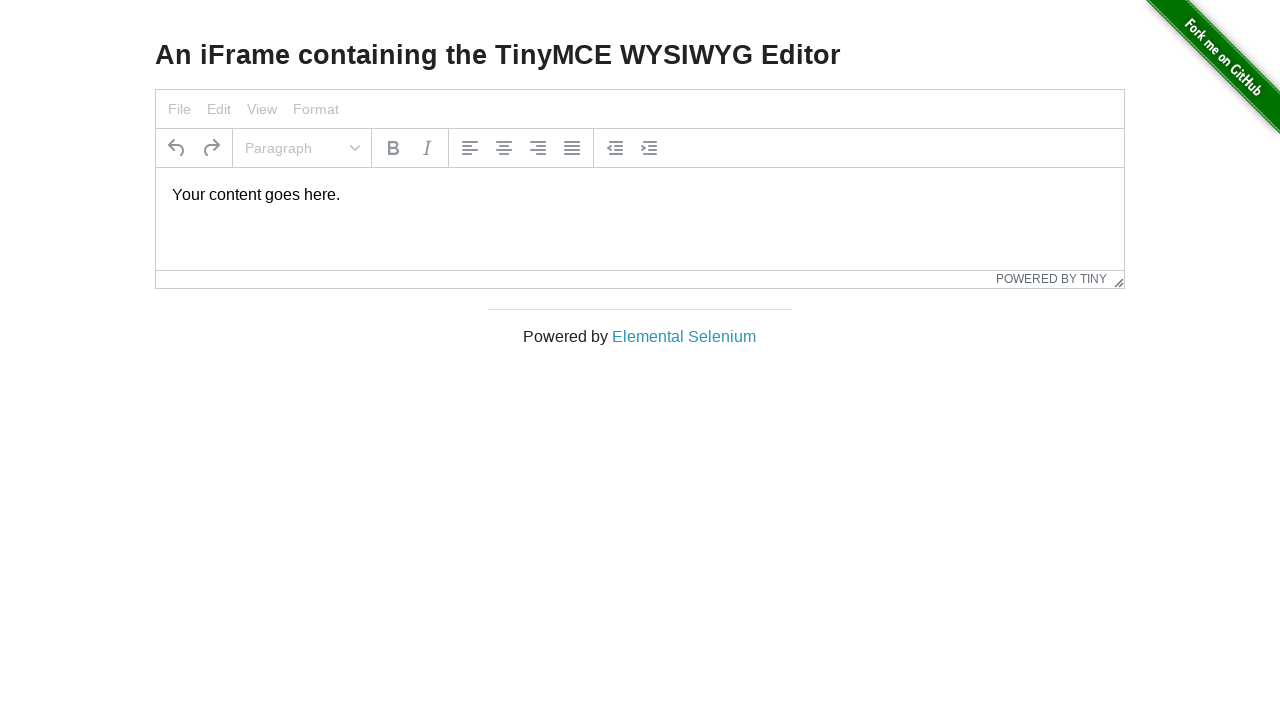

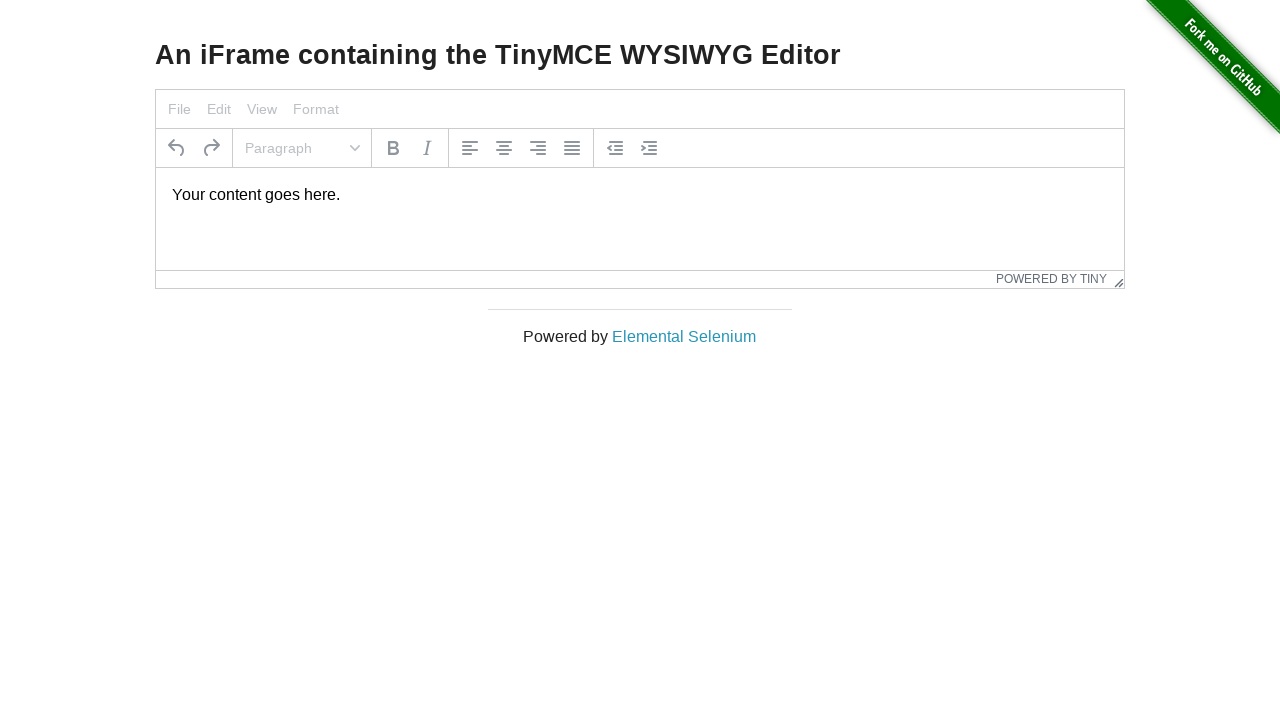